Navigates to the production Puter website and waits for the page to load for 5 seconds.

Starting URL: https://puter.com

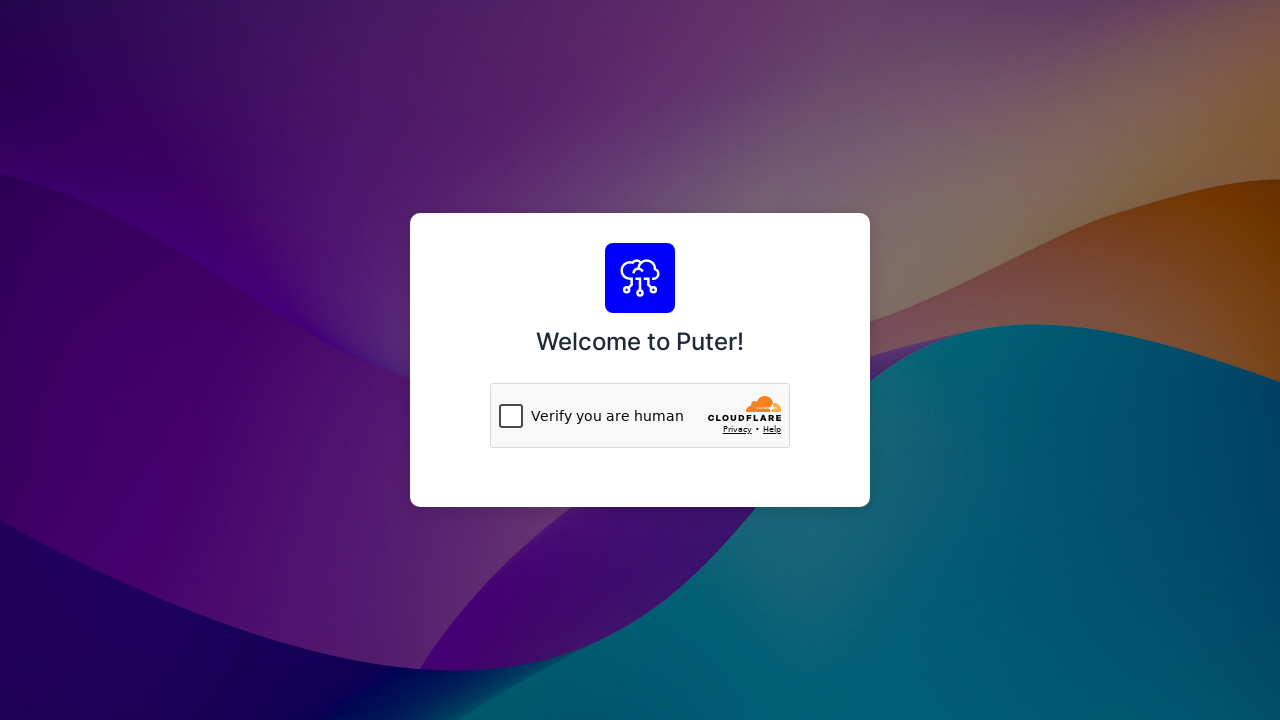

Navigated to production Puter website at https://puter.com
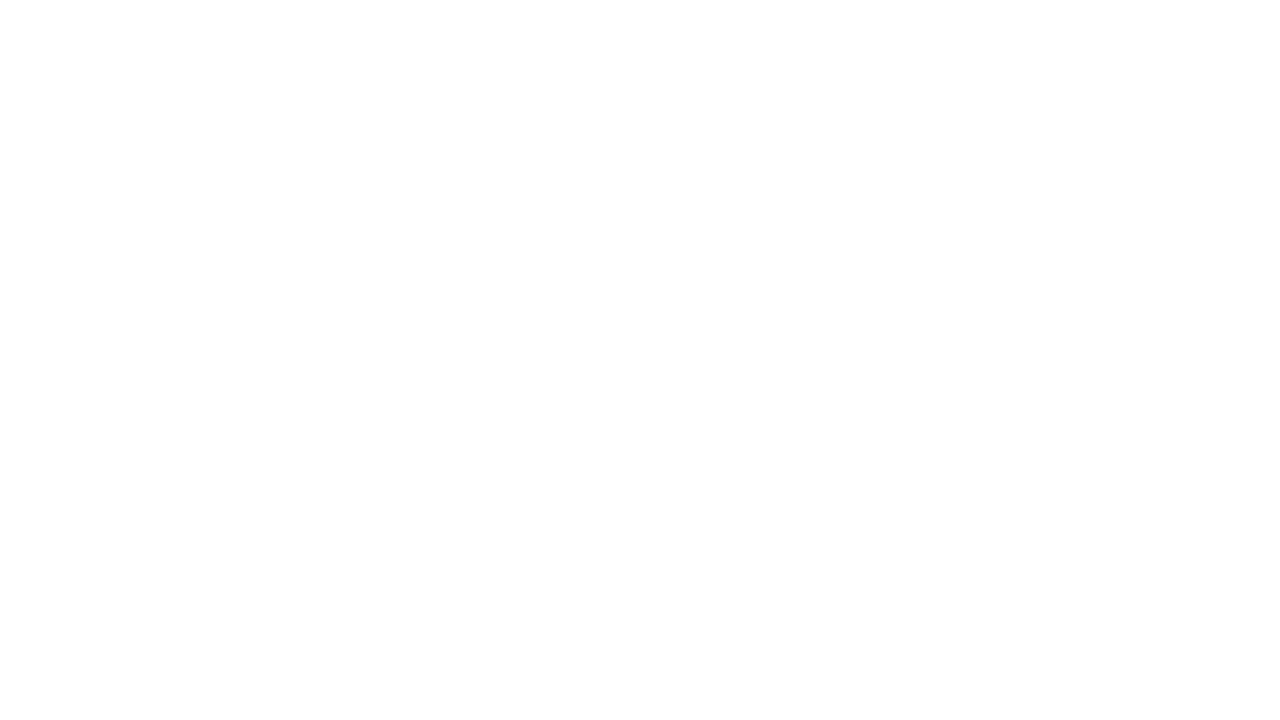

Waited 5 seconds for page to fully load
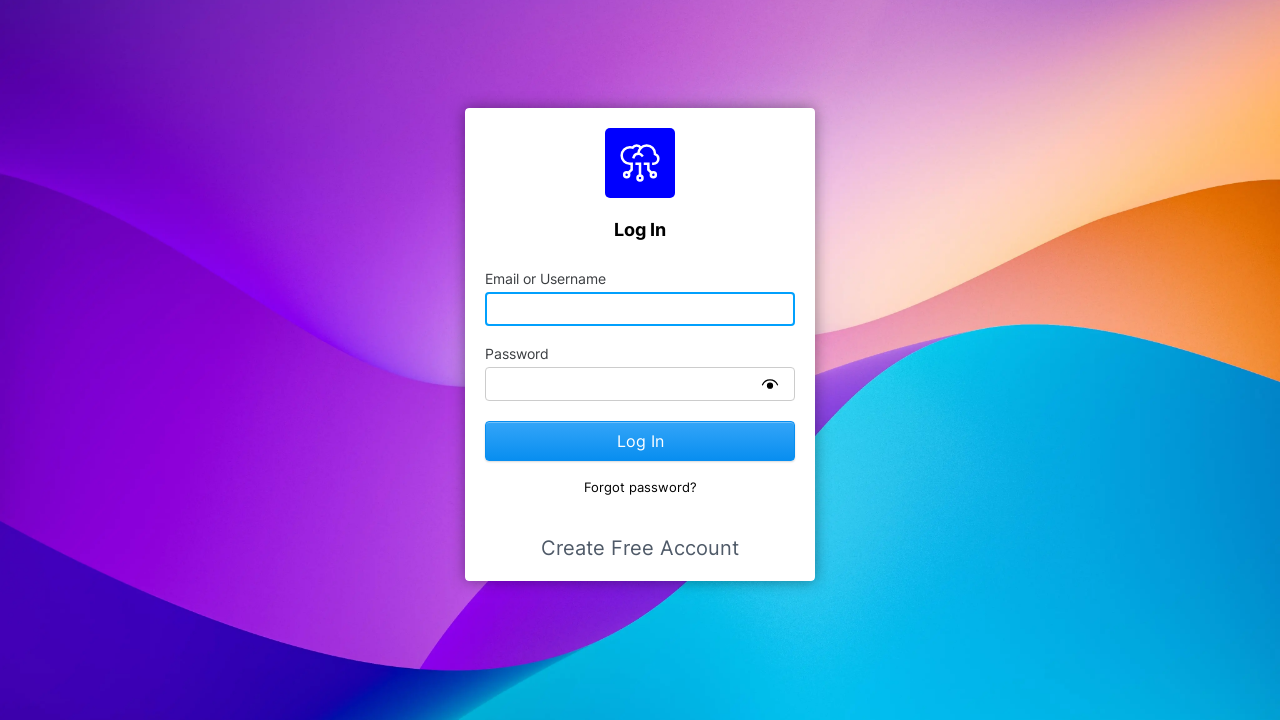

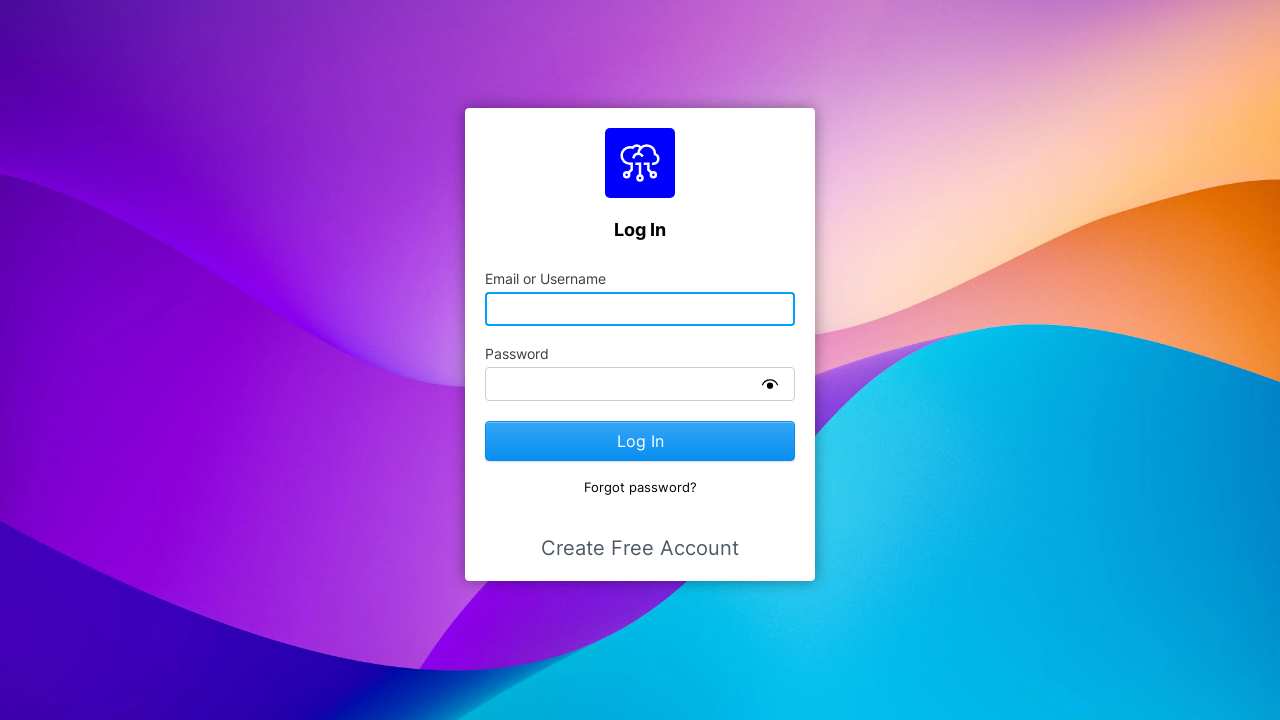